Demonstrates scrolling functionality by scrolling to a specific button element and then scrolling to the bottom of the page.

Starting URL: https://omayo.blogspot.com/2013/05/page-one.html

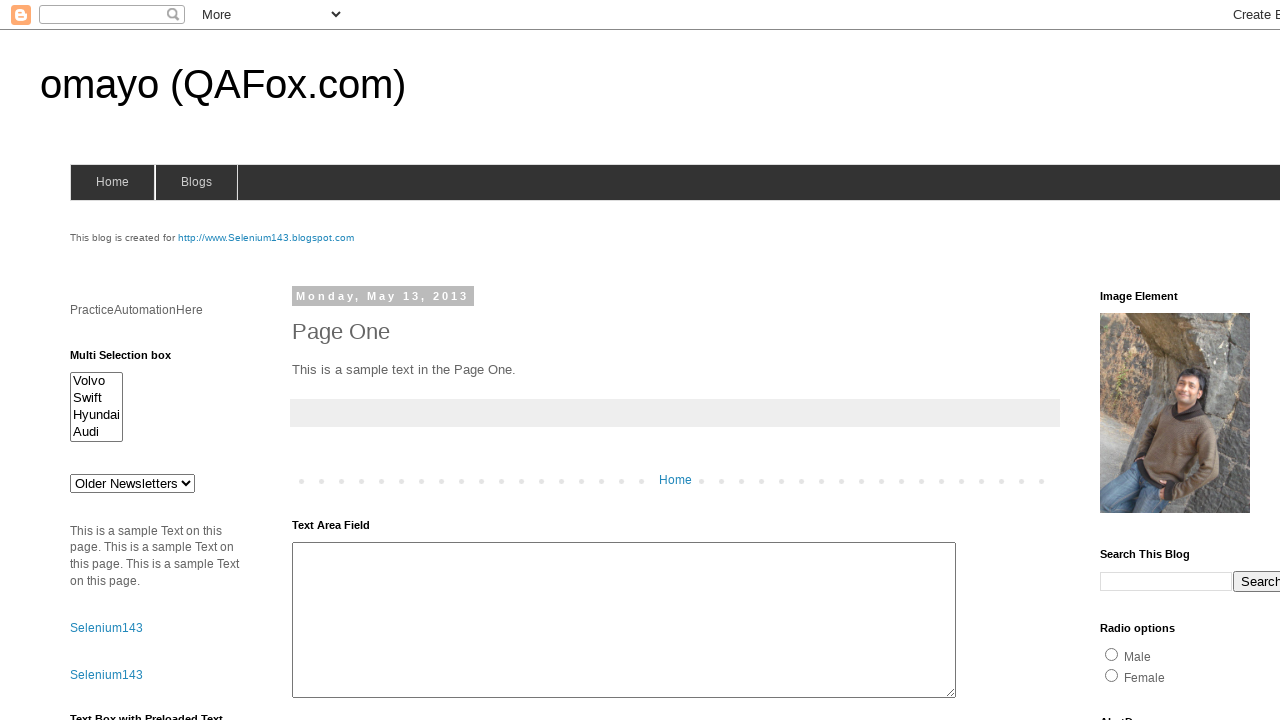

Scrolled to button element with id 'but2'
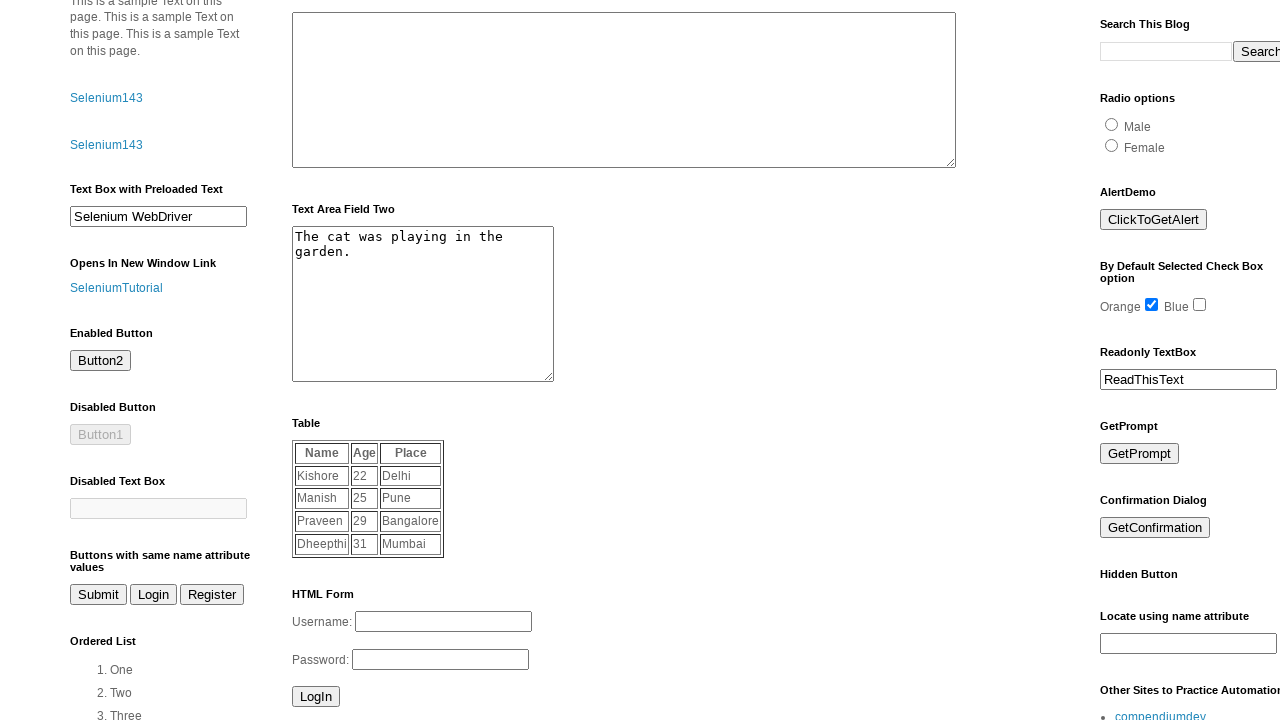

Waited 500ms for scroll to complete
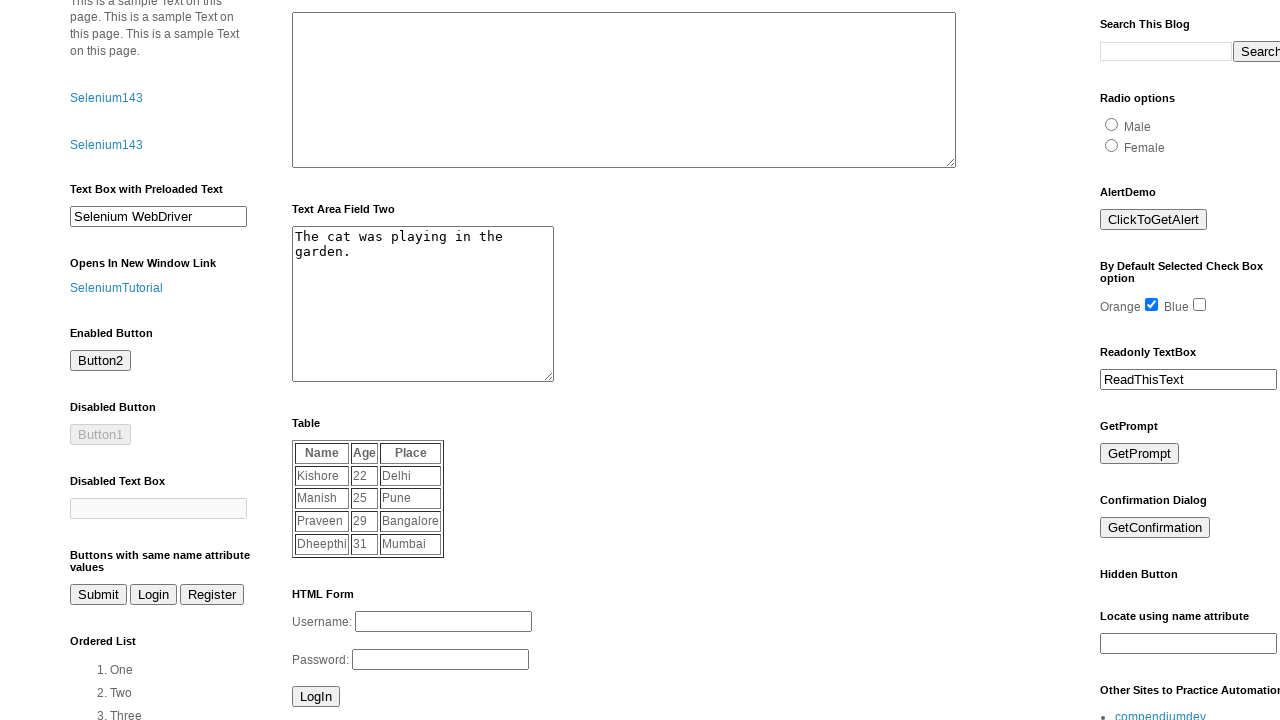

Scrolled to bottom of page
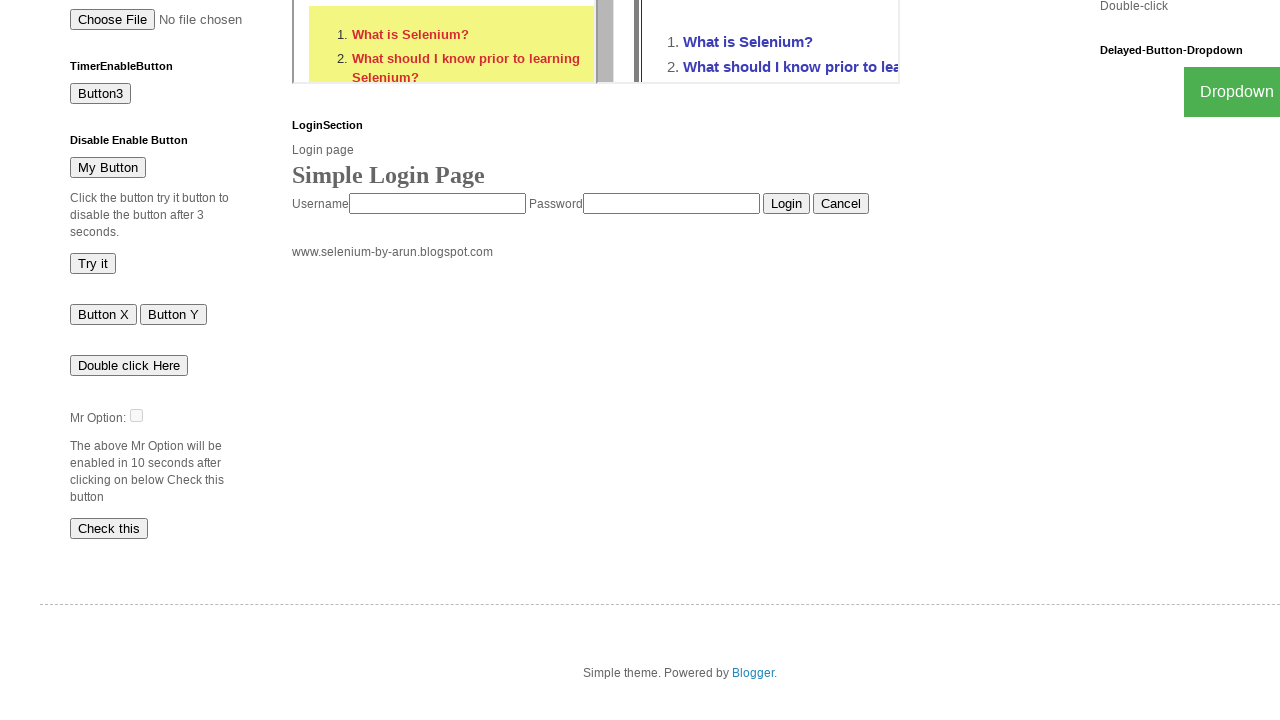

Waited 500ms for bottom scroll to complete
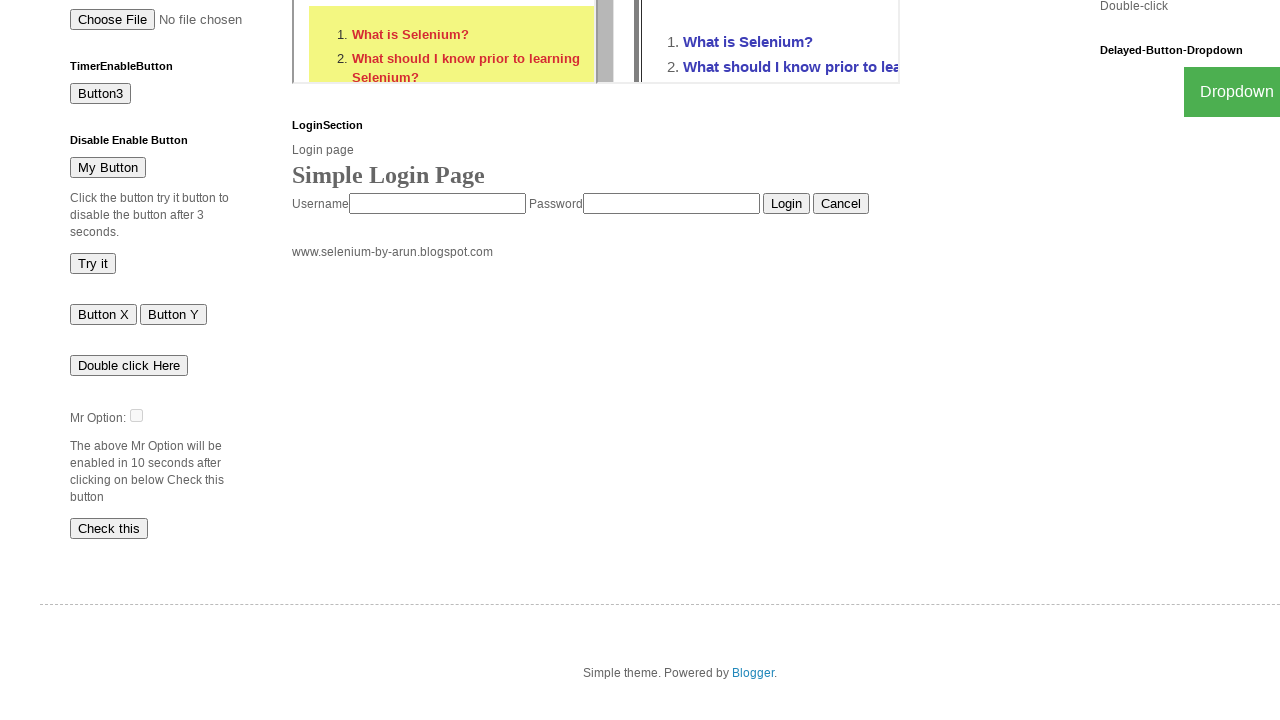

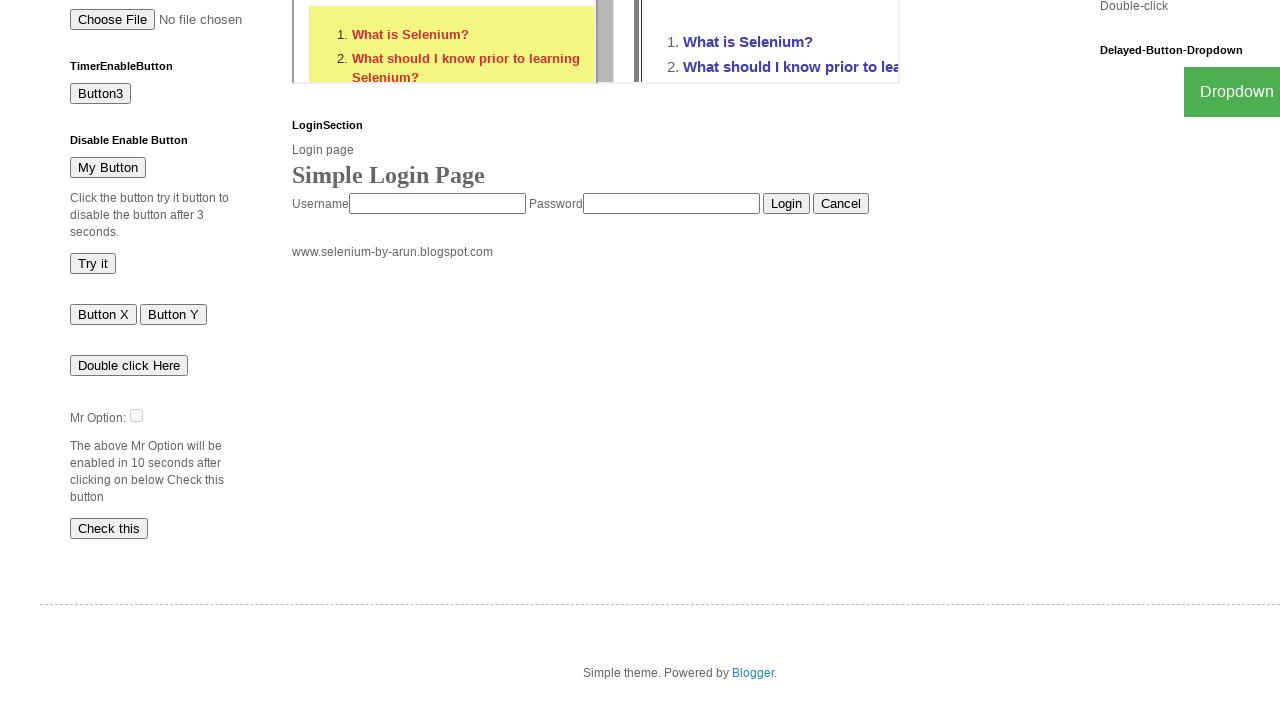